Tests filtering to display all items after navigating through different filters

Starting URL: https://demo.playwright.dev/todomvc

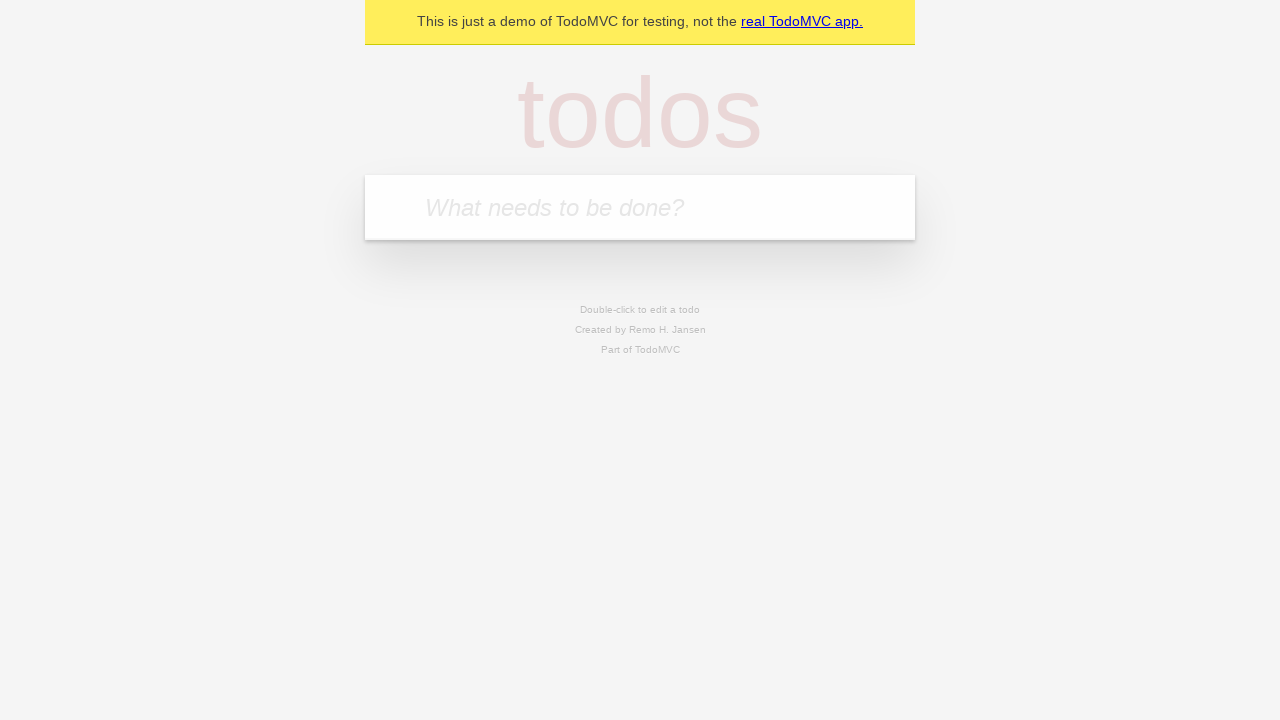

Filled todo input with 'buy some cheese' on internal:attr=[placeholder="What needs to be done?"i]
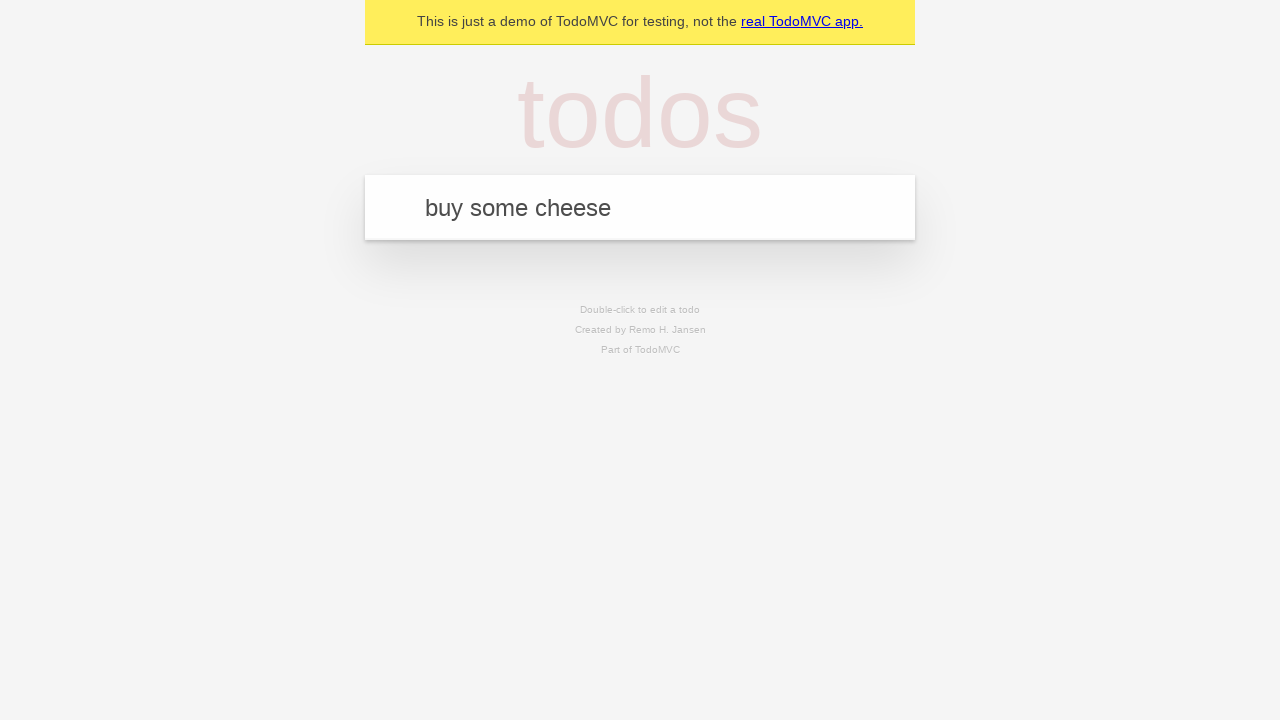

Pressed Enter to add first todo item on internal:attr=[placeholder="What needs to be done?"i]
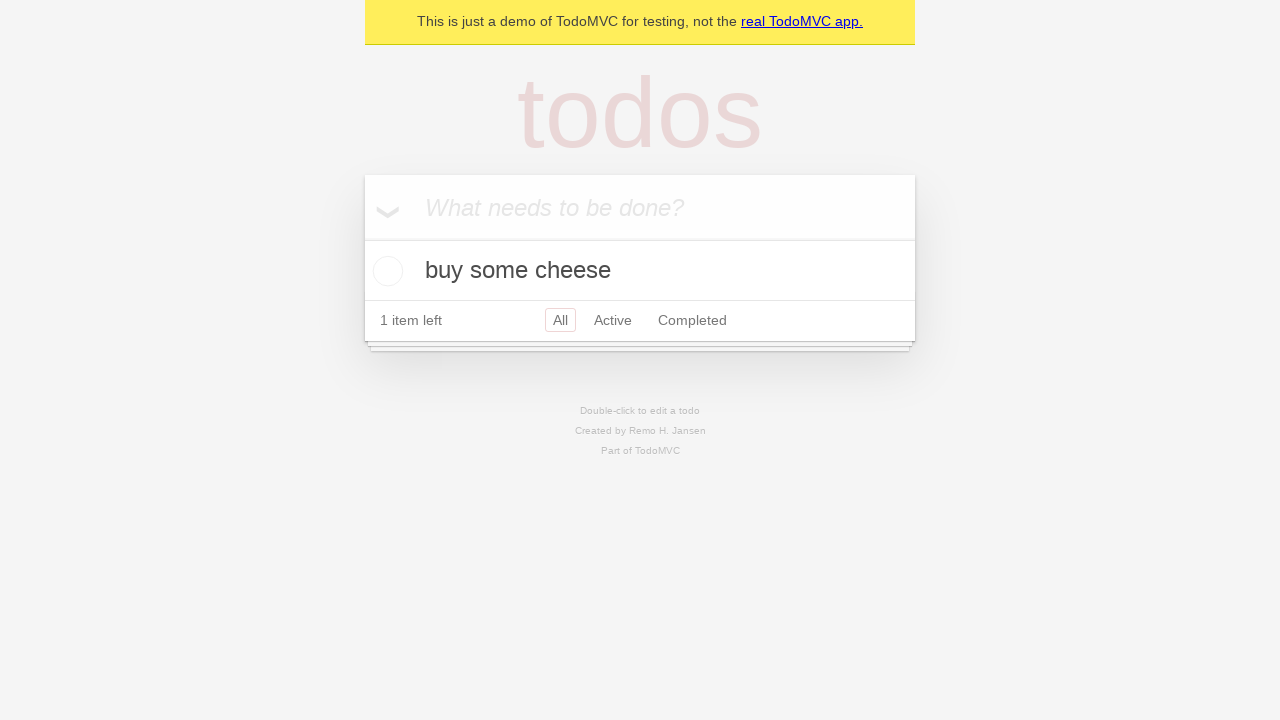

Filled todo input with 'feed the dog' on internal:attr=[placeholder="What needs to be done?"i]
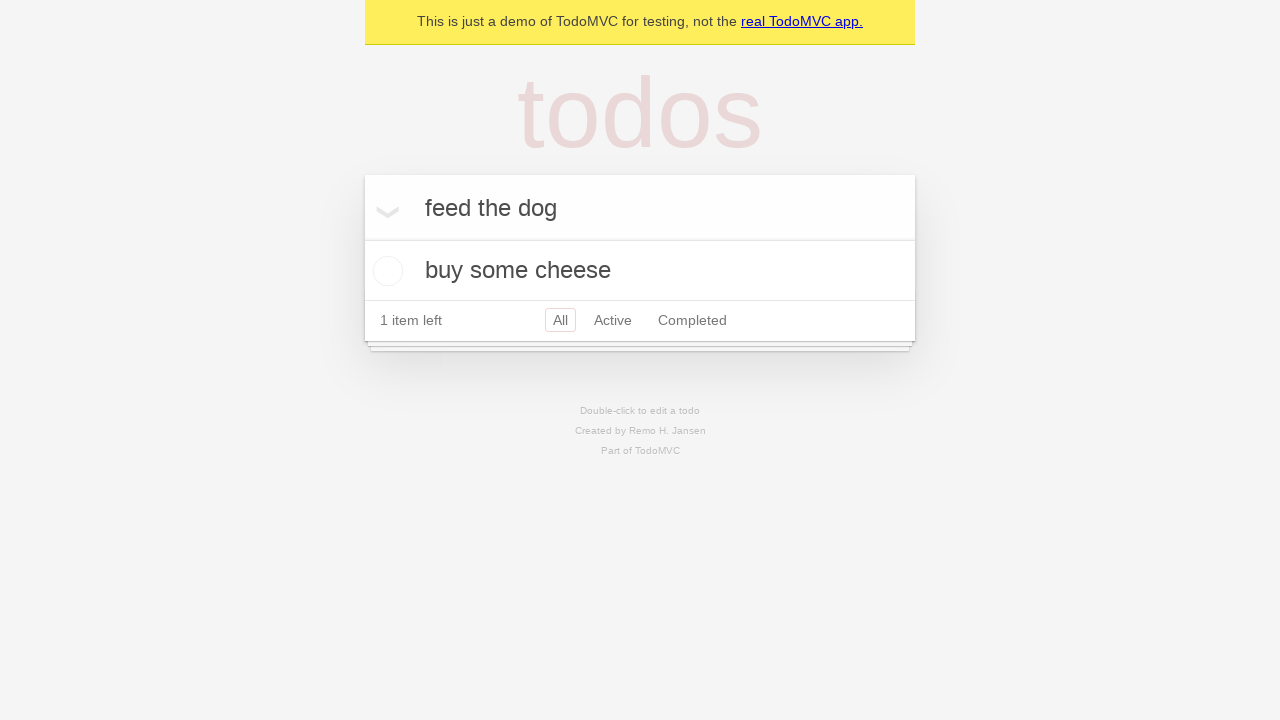

Pressed Enter to add second todo item on internal:attr=[placeholder="What needs to be done?"i]
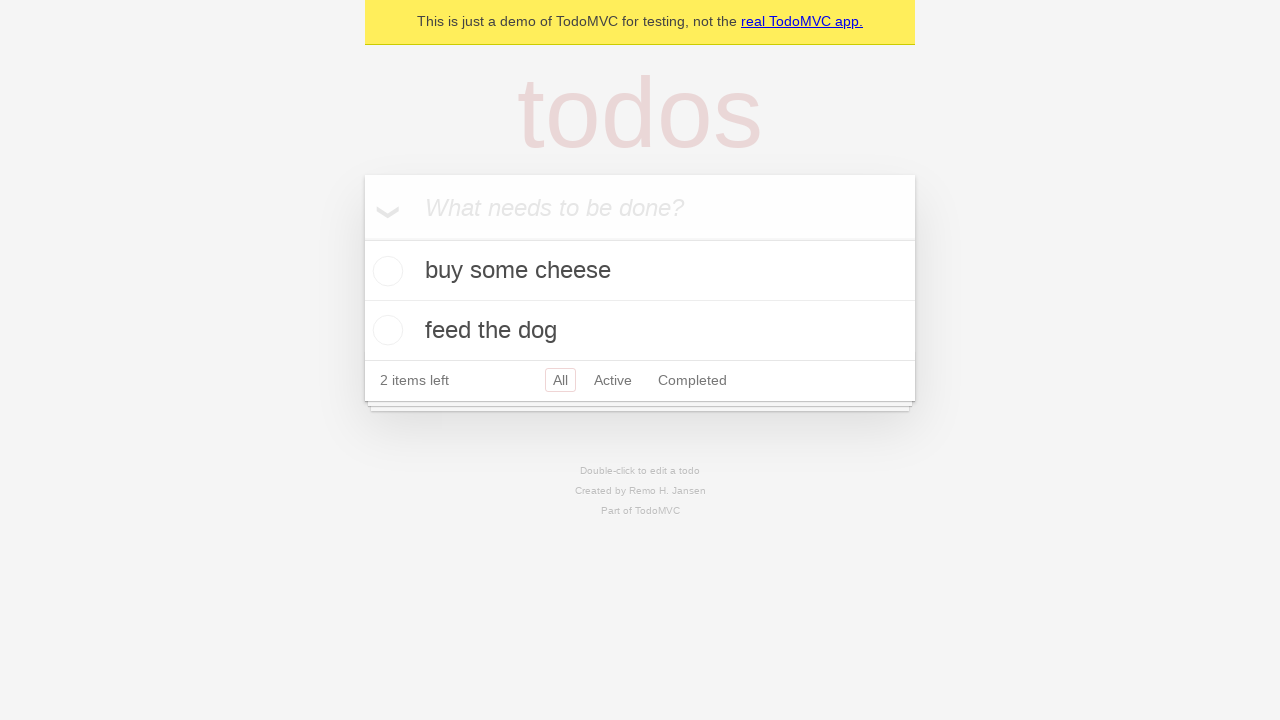

Filled todo input with 'book a doctors appointment' on internal:attr=[placeholder="What needs to be done?"i]
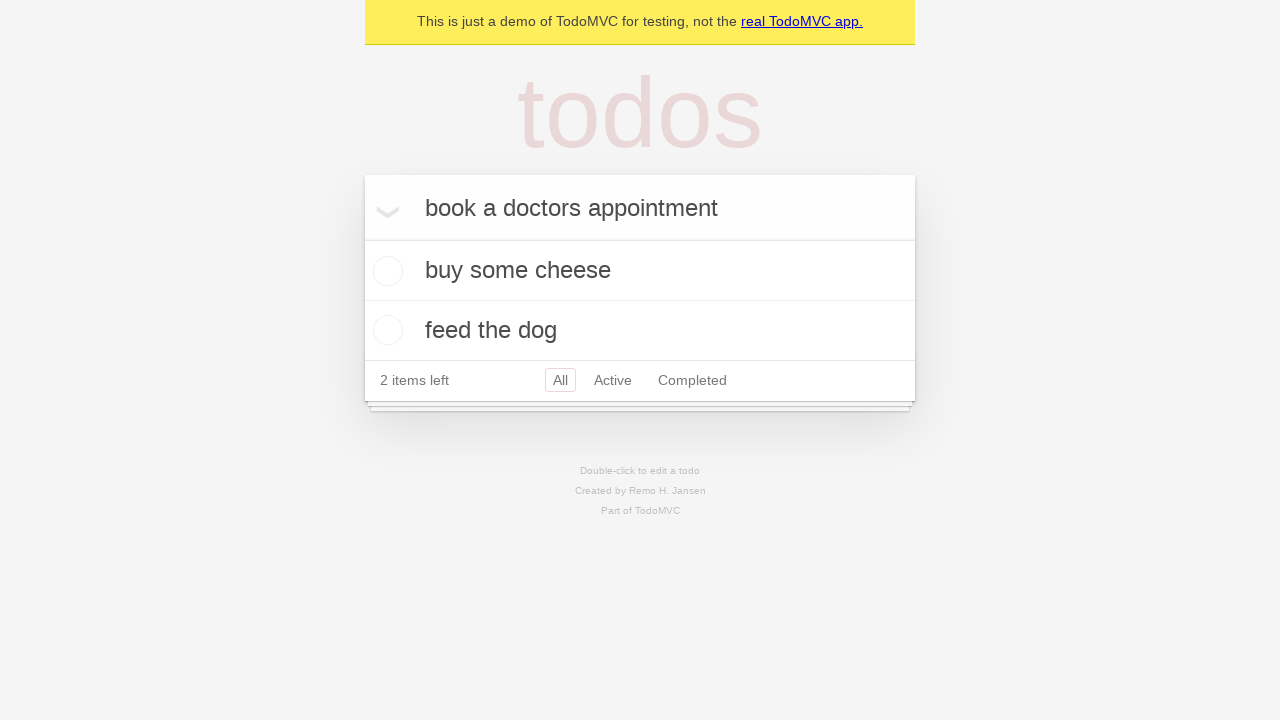

Pressed Enter to add third todo item on internal:attr=[placeholder="What needs to be done?"i]
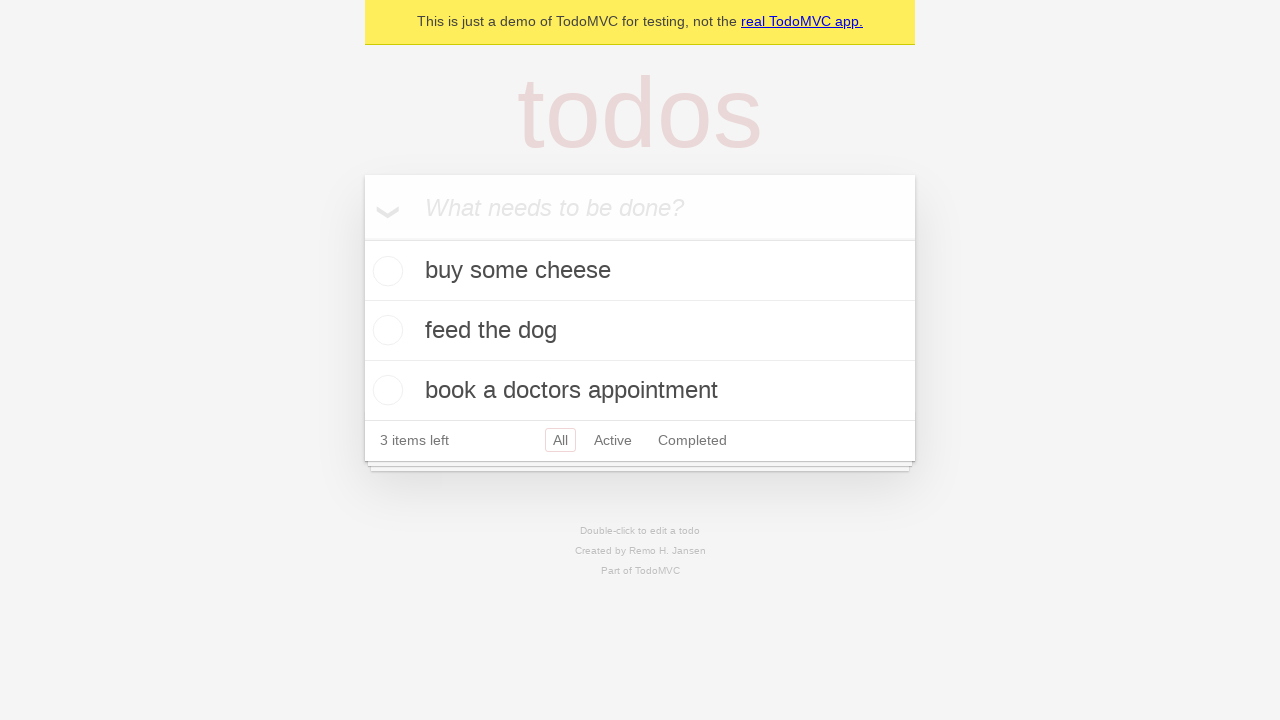

Checked the second todo item (feed the dog) at (385, 330) on internal:testid=[data-testid="todo-item"s] >> nth=1 >> internal:role=checkbox
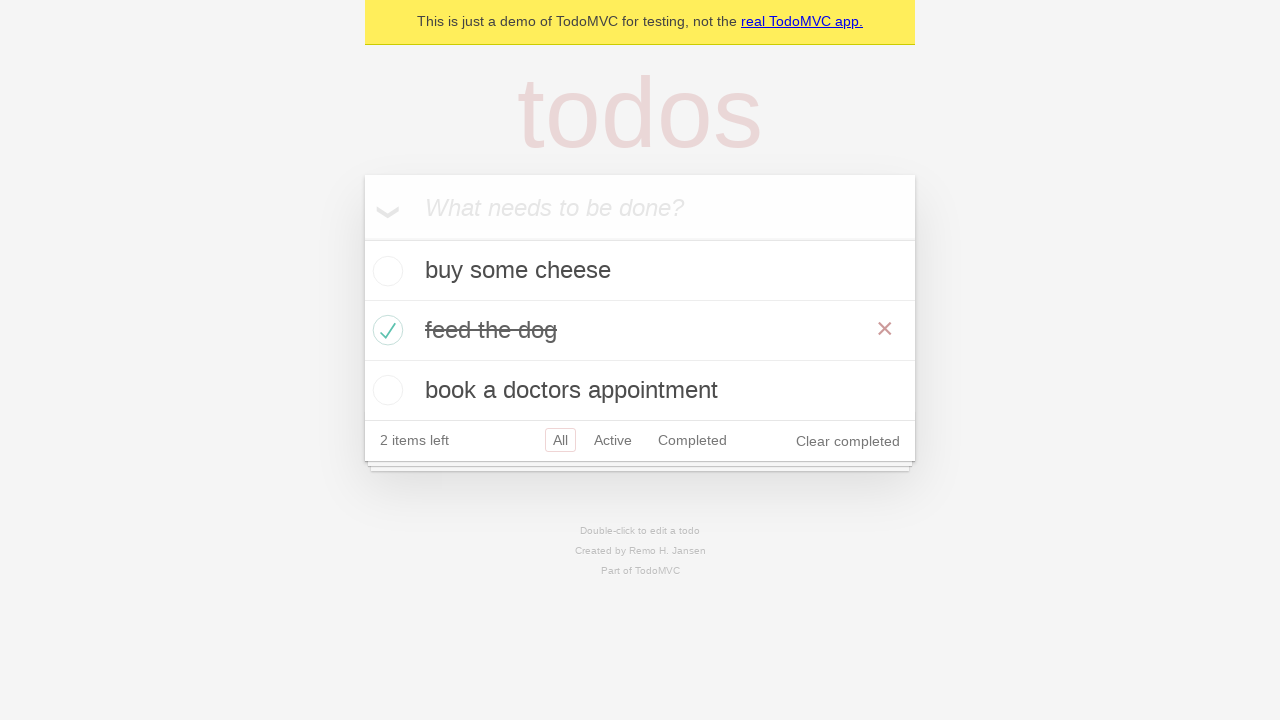

Clicked Active filter to display only active items at (613, 440) on internal:role=link[name="Active"i]
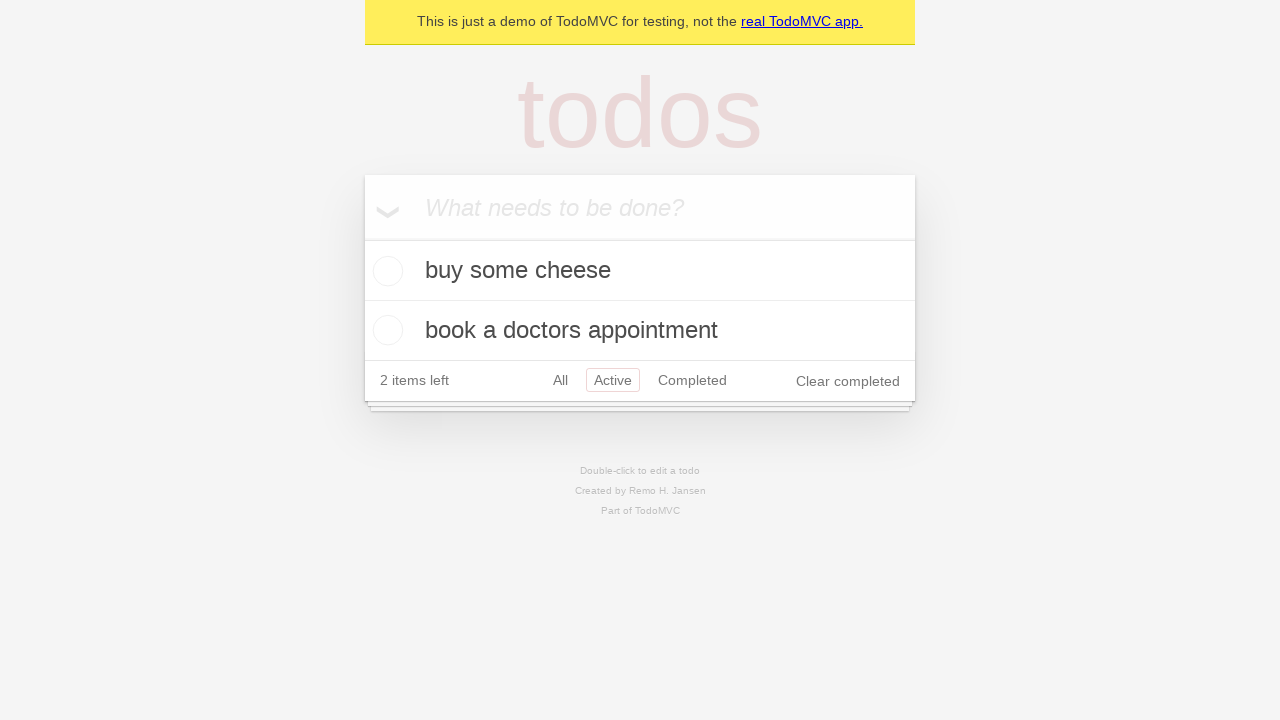

Clicked Completed filter to display only completed items at (692, 380) on internal:role=link[name="Completed"i]
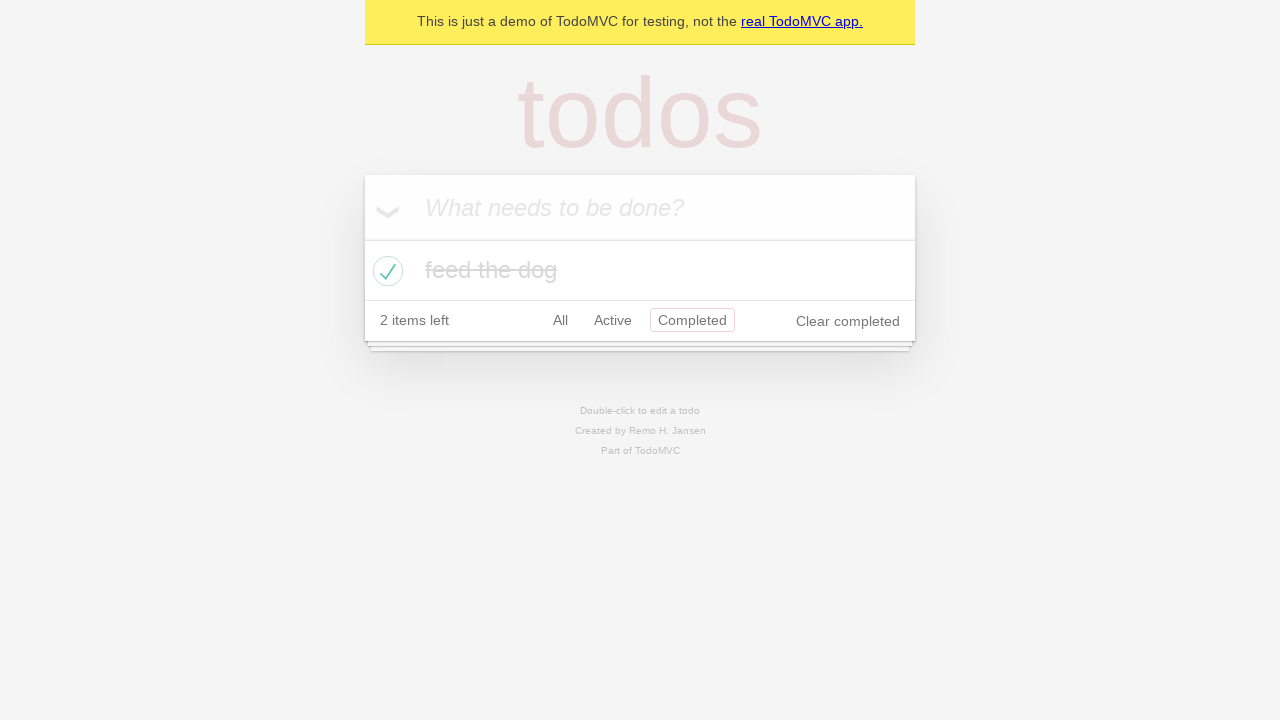

Clicked All filter to display all items at (560, 320) on internal:role=link[name="All"i]
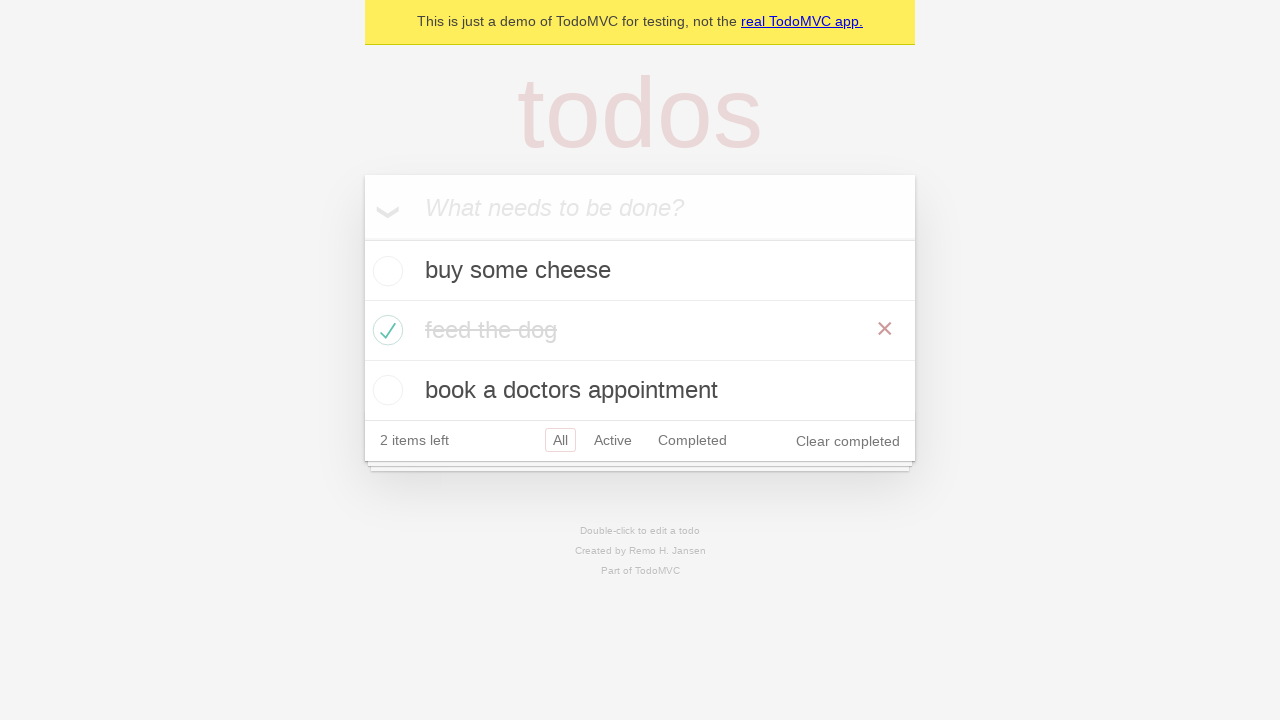

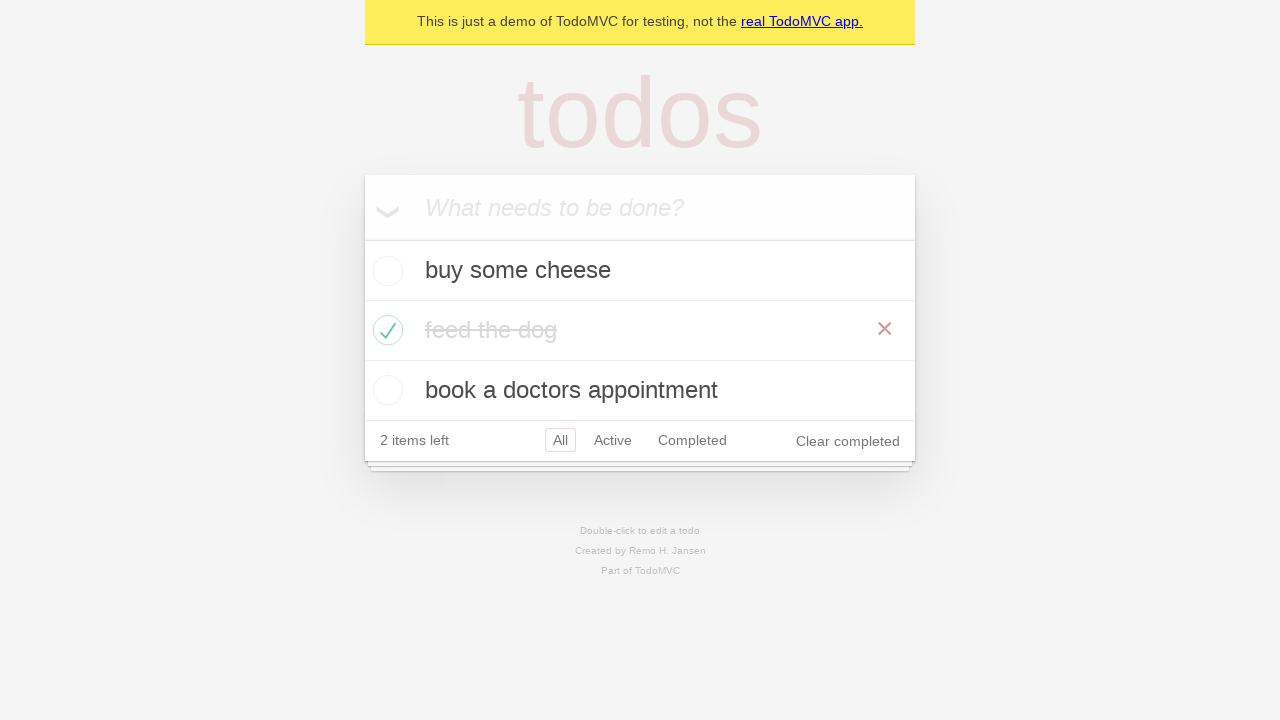